Opens the Edge browser and navigates to the edso.in website

Starting URL: https://edso.in/

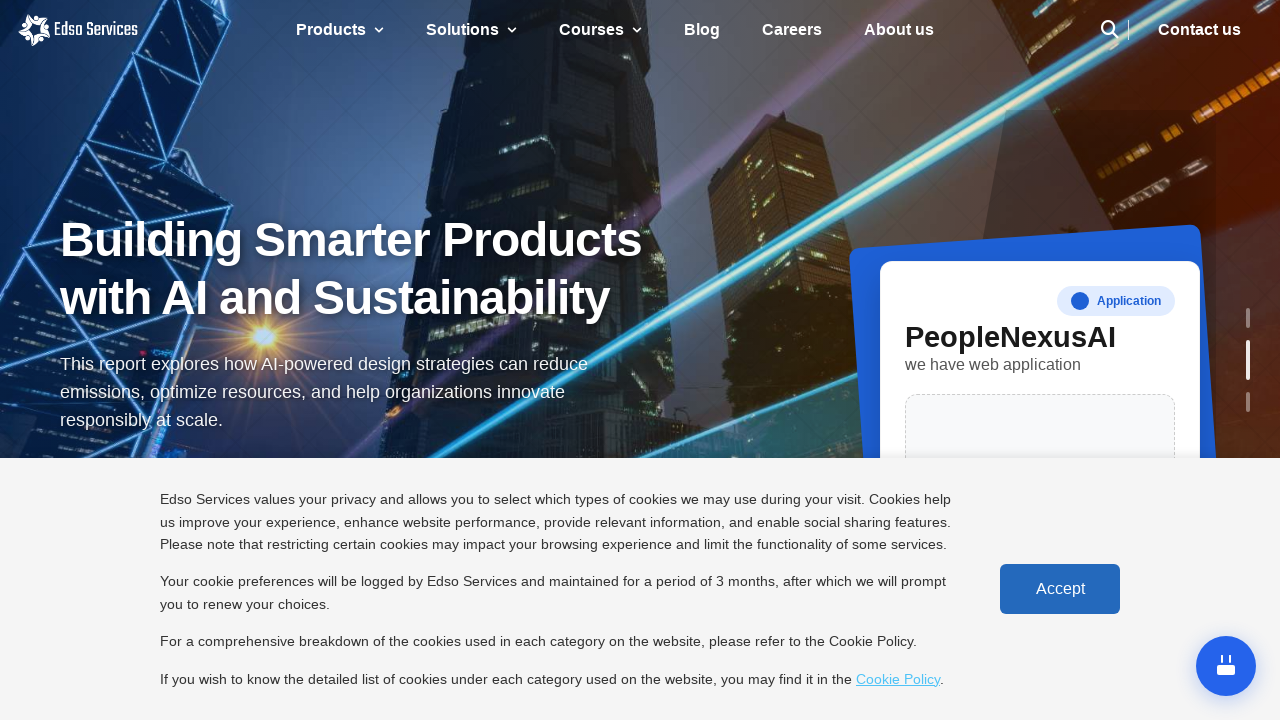

Waited for DOM content to load on edso.in
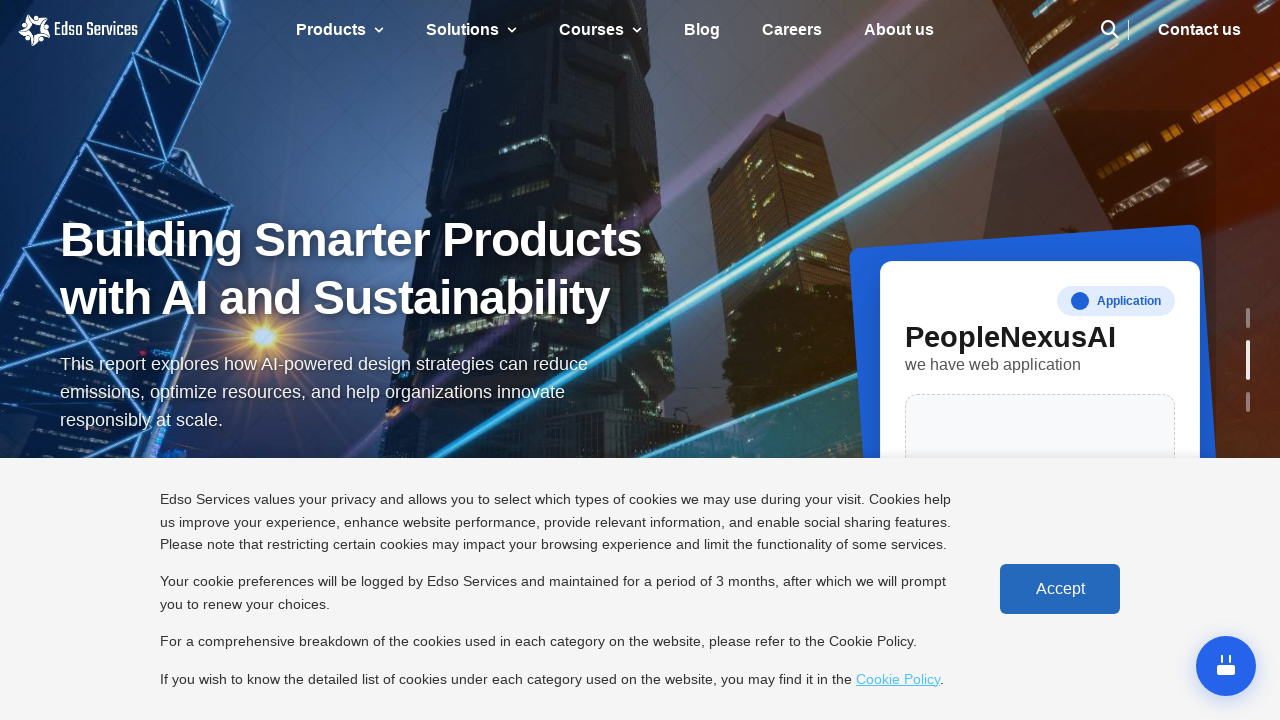

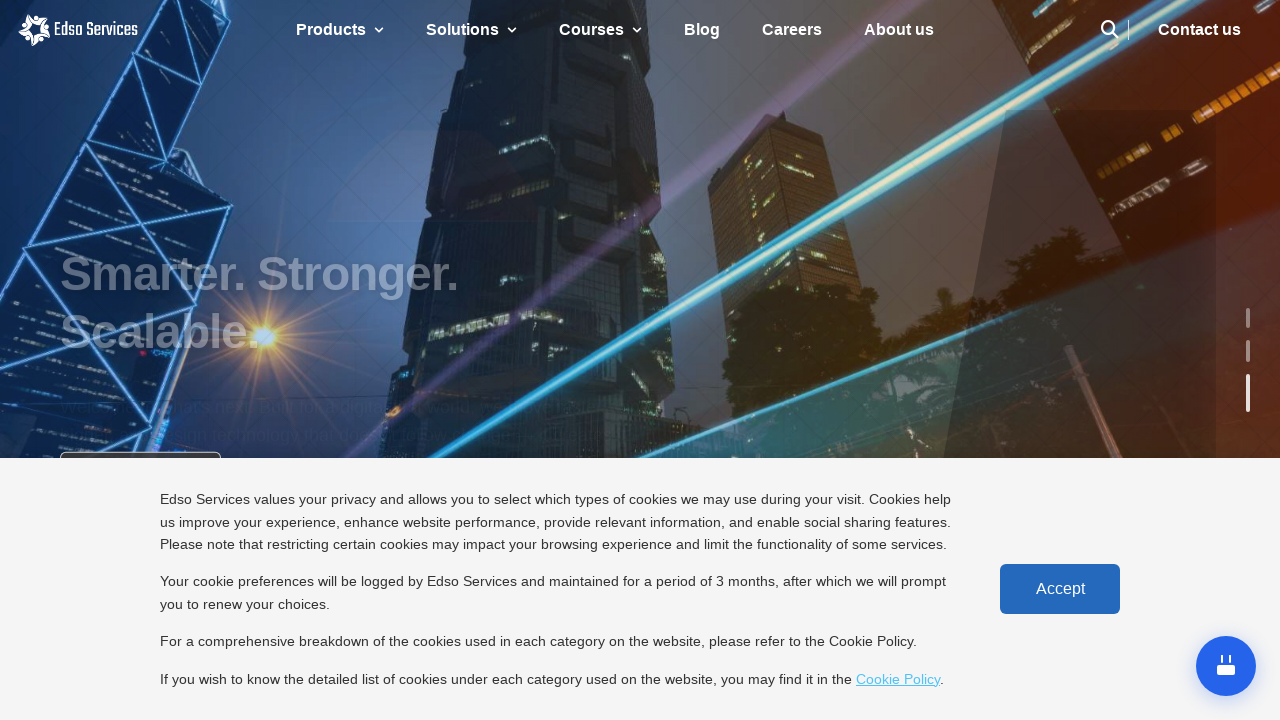